Tests navigation to the iCapital careers page, interacting with job filter dropdowns, and paginating through job listings to verify the job board functionality works correctly.

Starting URL: https://icapital.com/

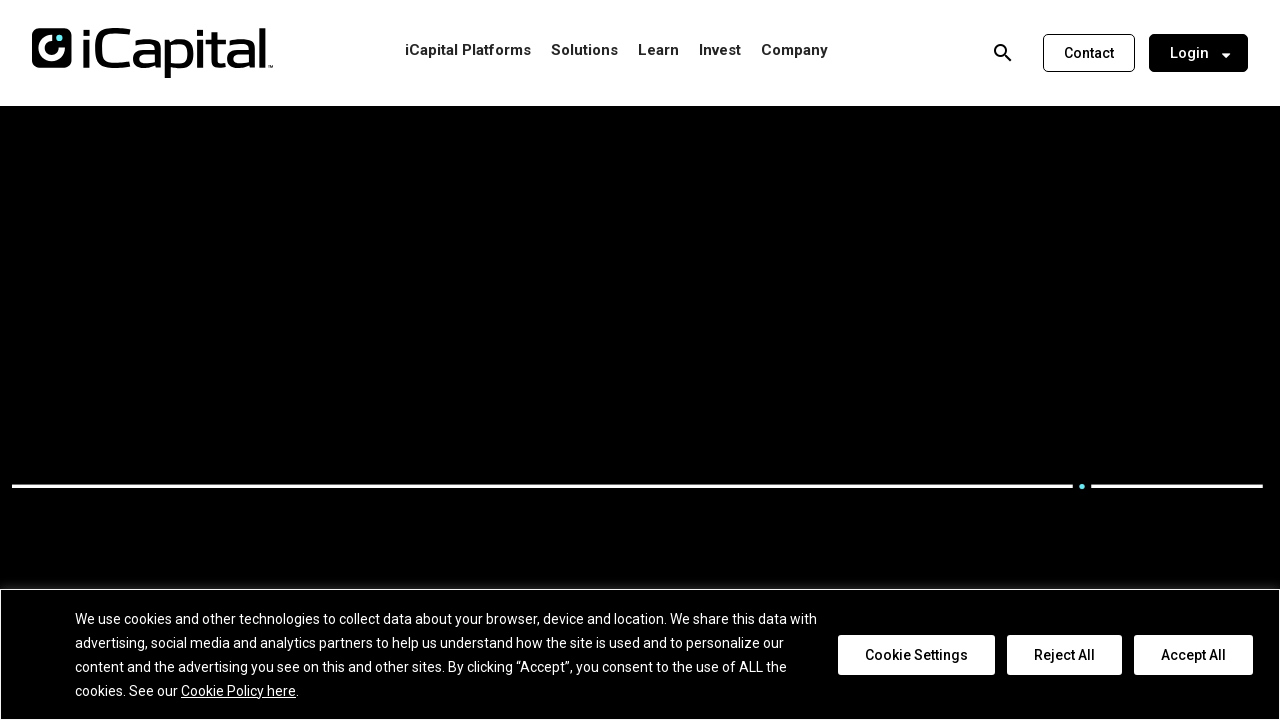

Clicked Careers link in navigation at (1105, 360) on li a:text('Careers')
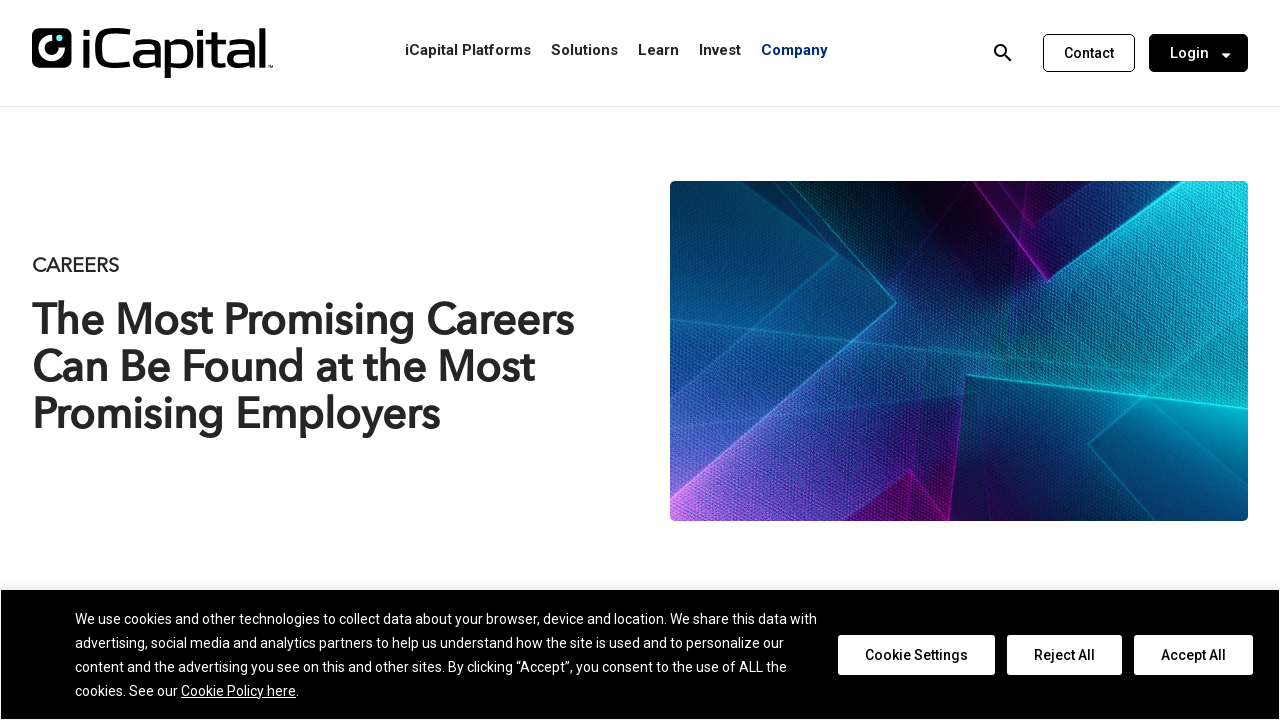

Careers page fully loaded (networkidle)
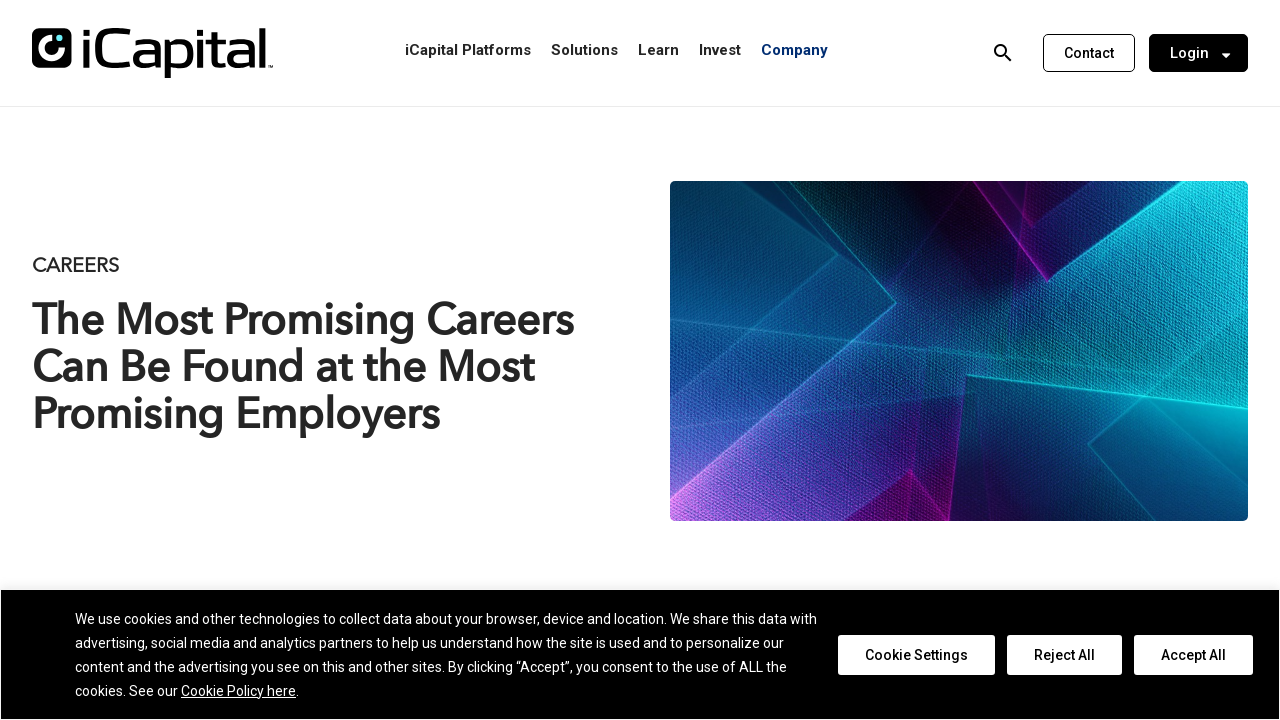

Department filter dropdown is available
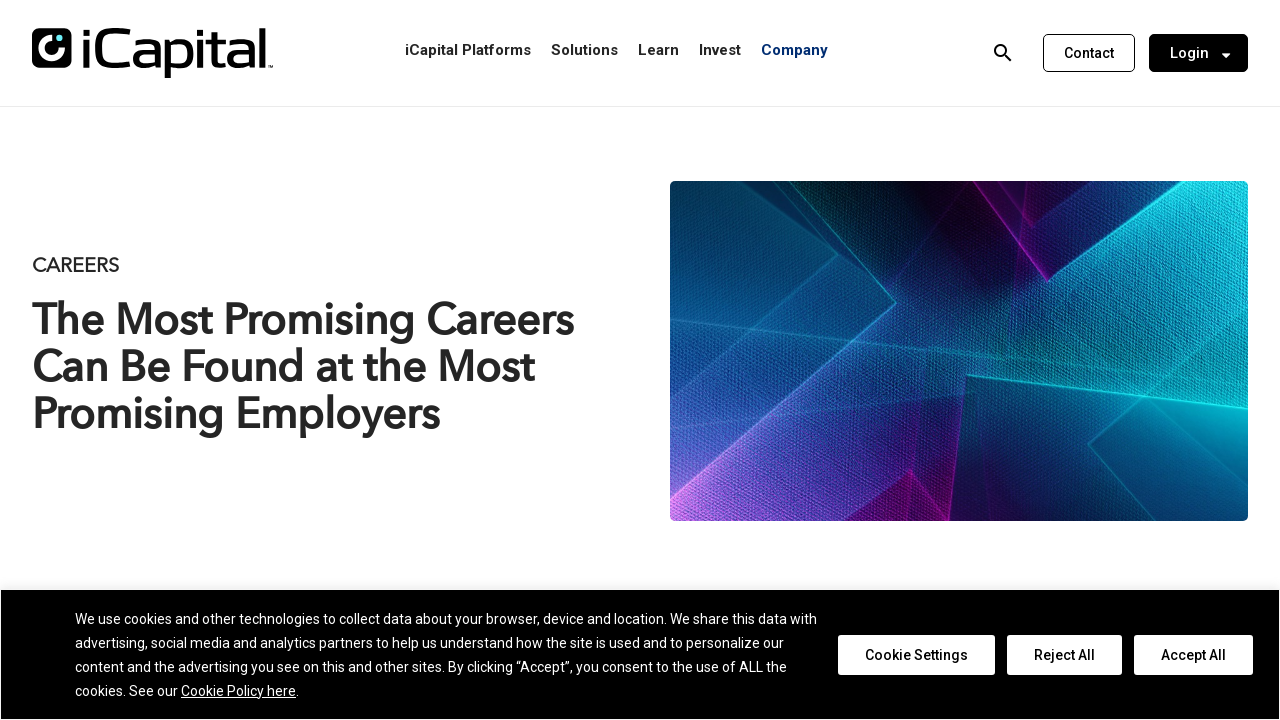

Selected first department filter option on select#filter_dep
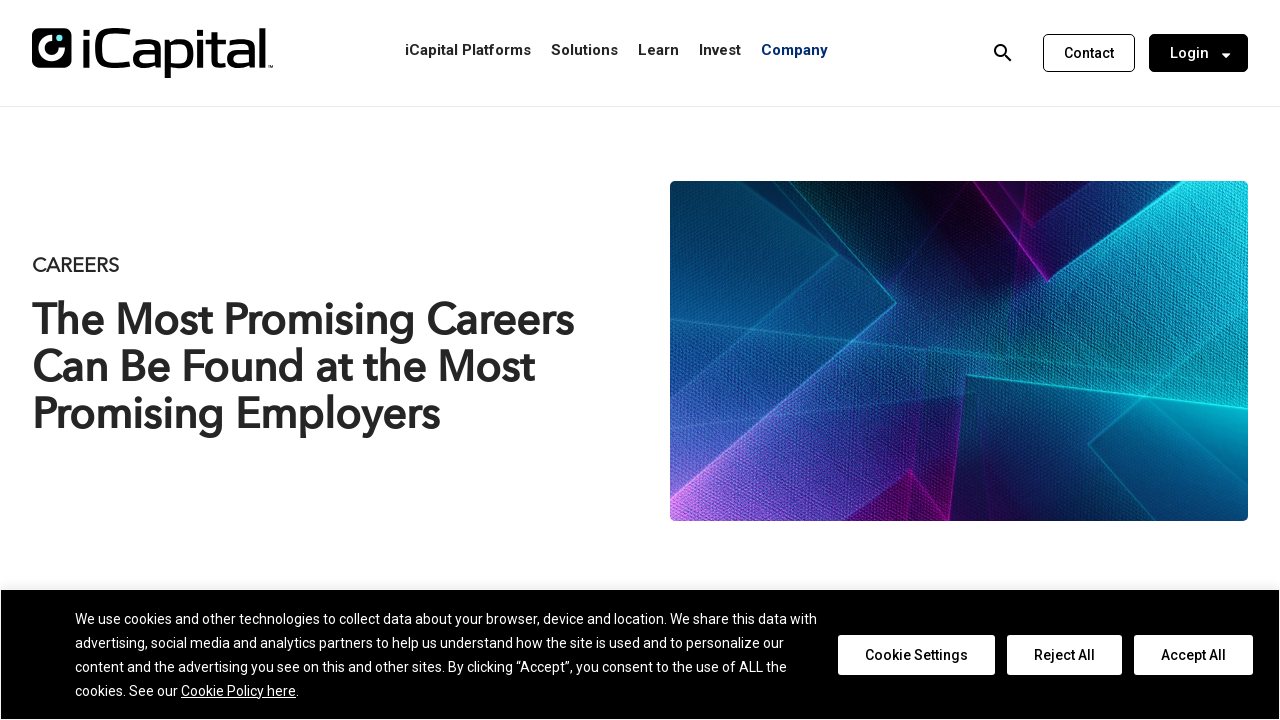

Selected office filter option at index 1 on select#filter_office
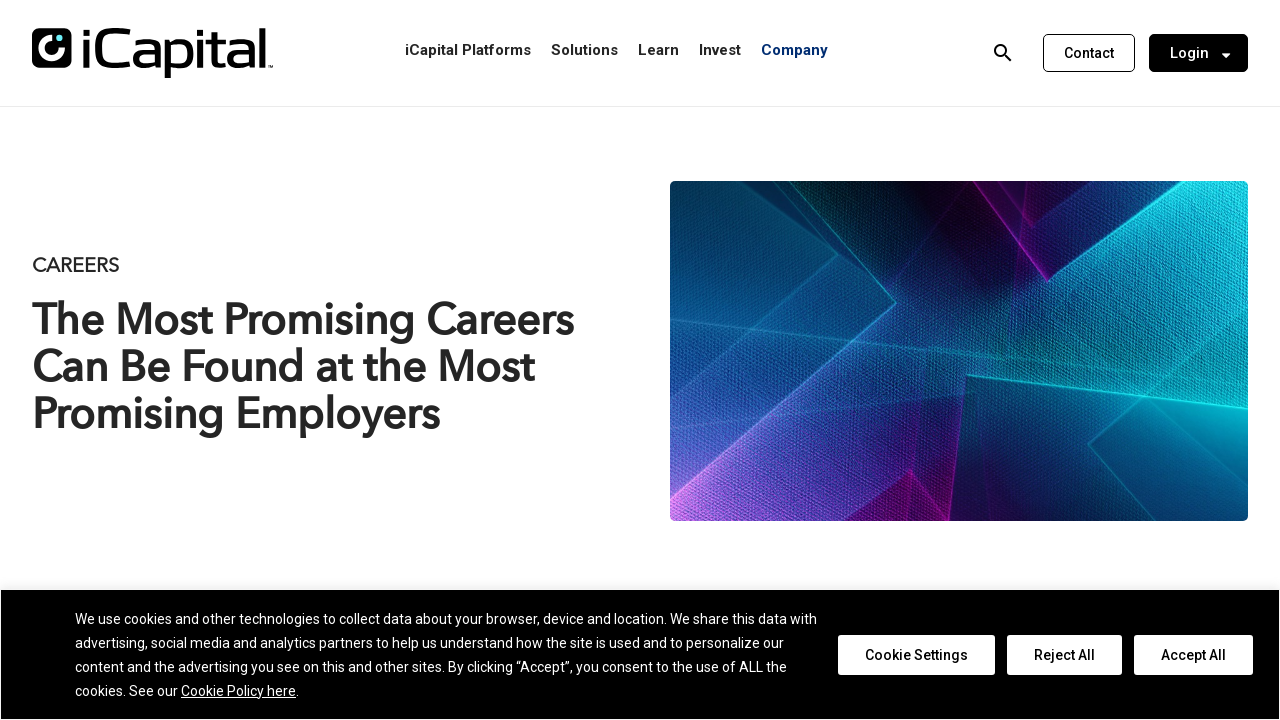

Selected employment type filter option at index 1 on select#filter_emp_type
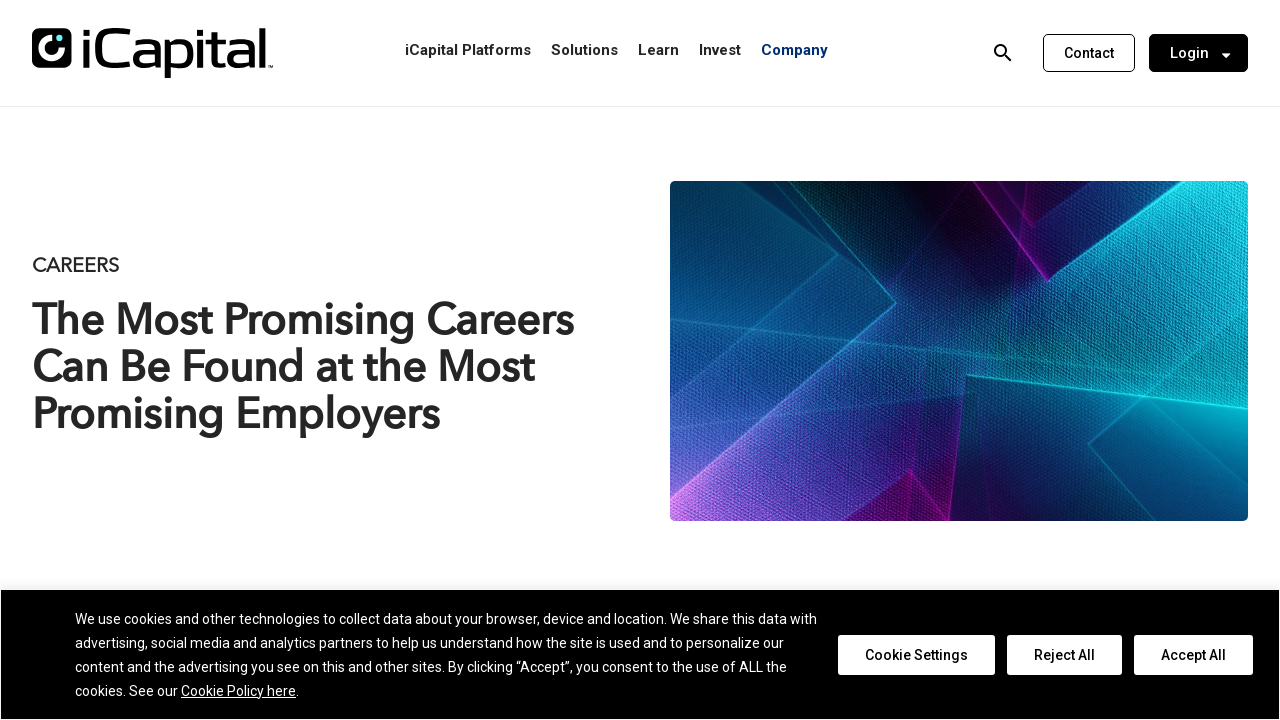

Selected first job level filter option on select#filter_job_level
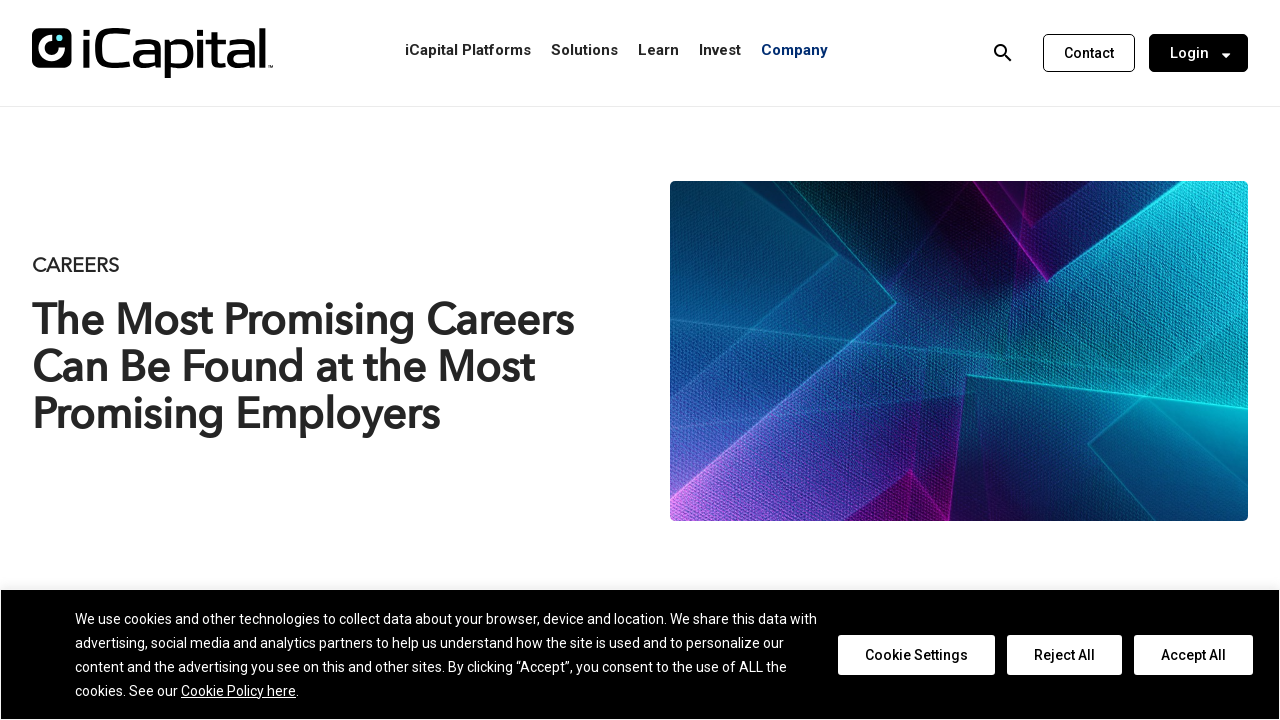

Job listings loaded after applying filters (networkidle)
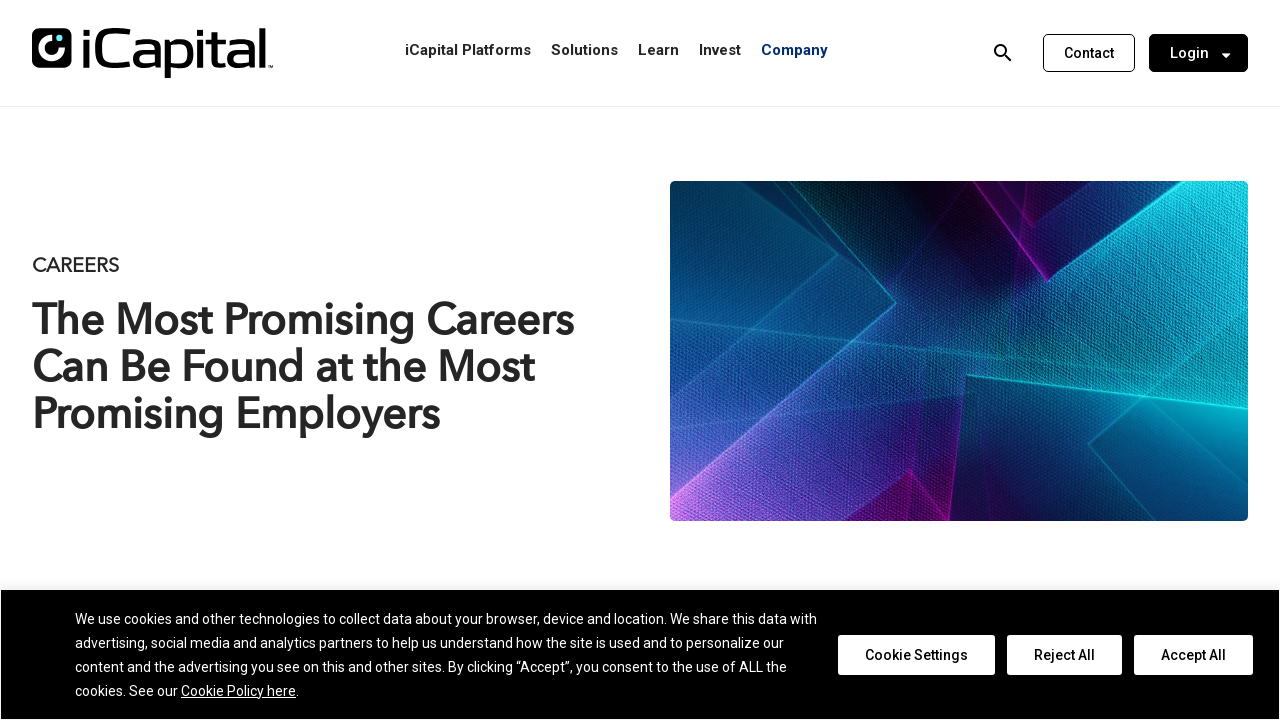

Jobs container is present on the page
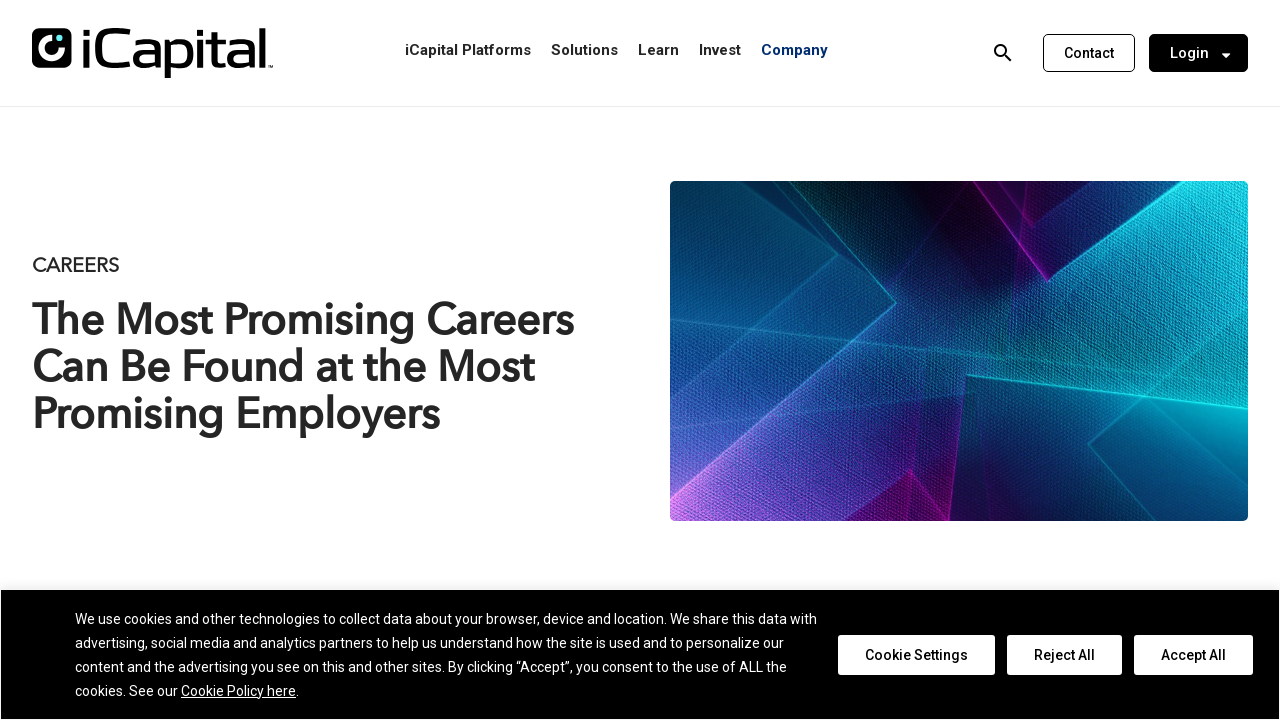

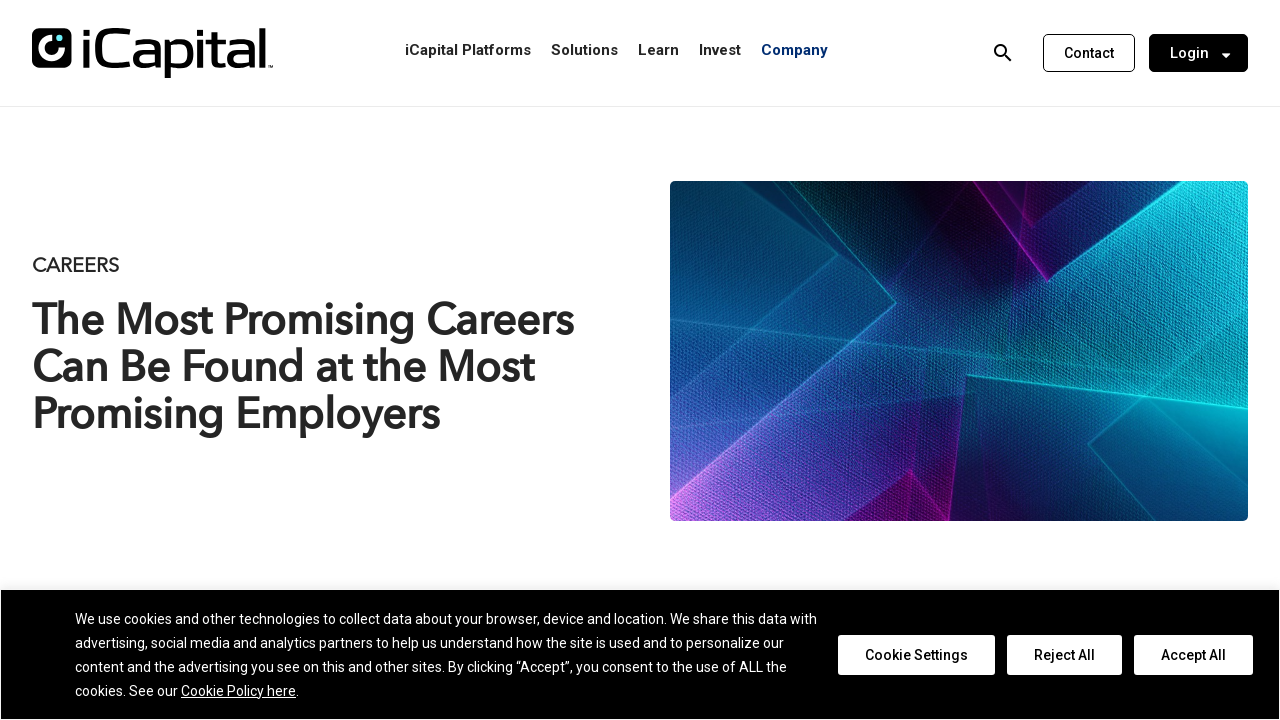